Locates a button element by its name attribute and retrieves its id and value attributes

Starting URL: https://acctabootcamp.github.io/site/examples/locators

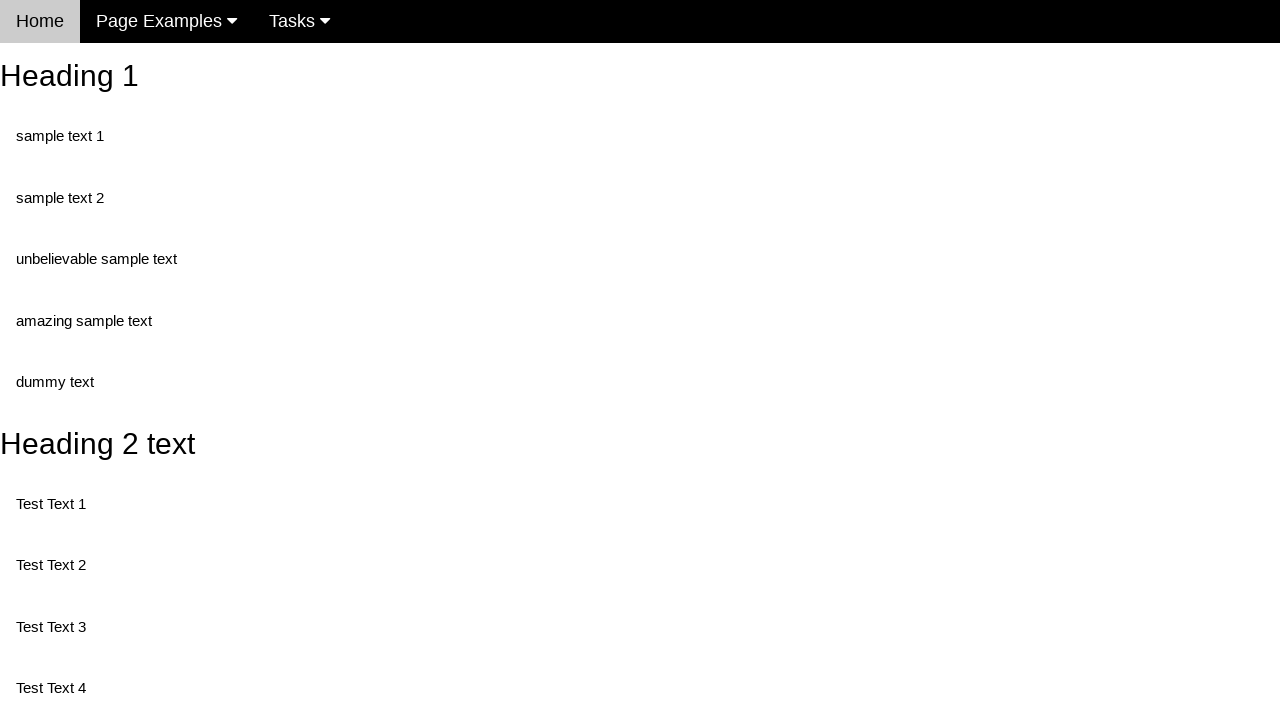

Navigated to locators example page
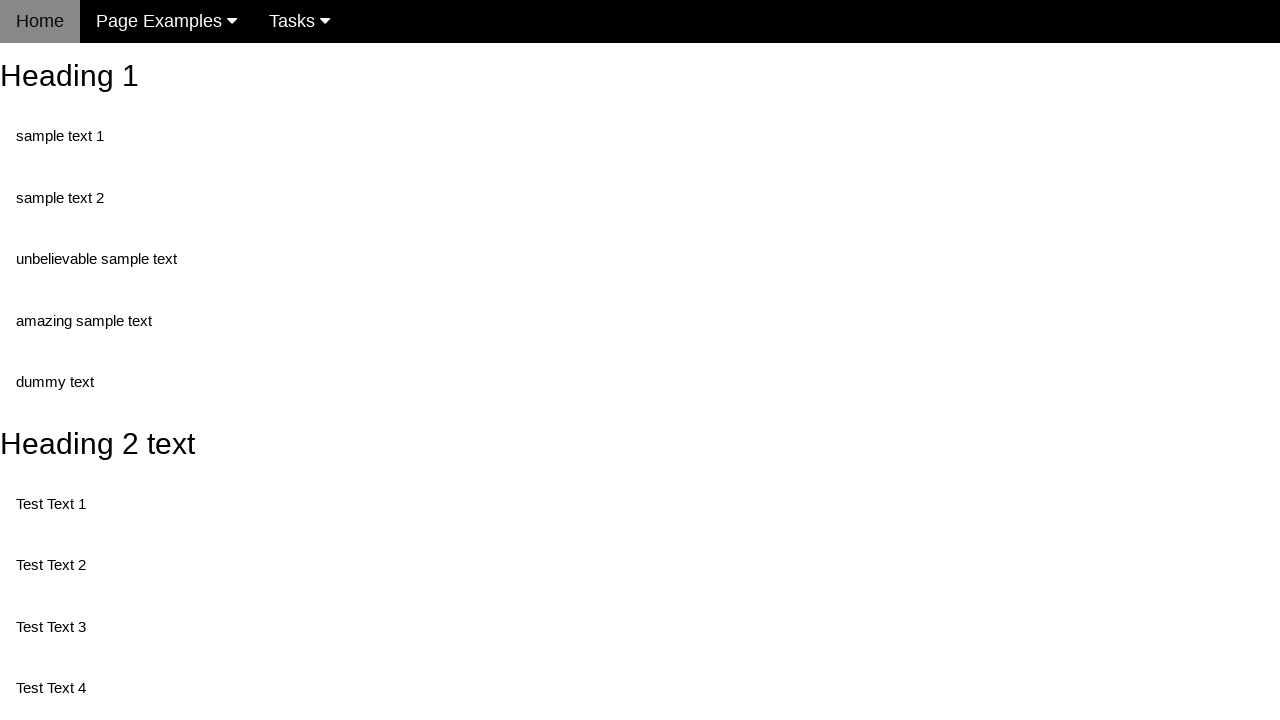

Located button element by name attribute 'randomButton2'
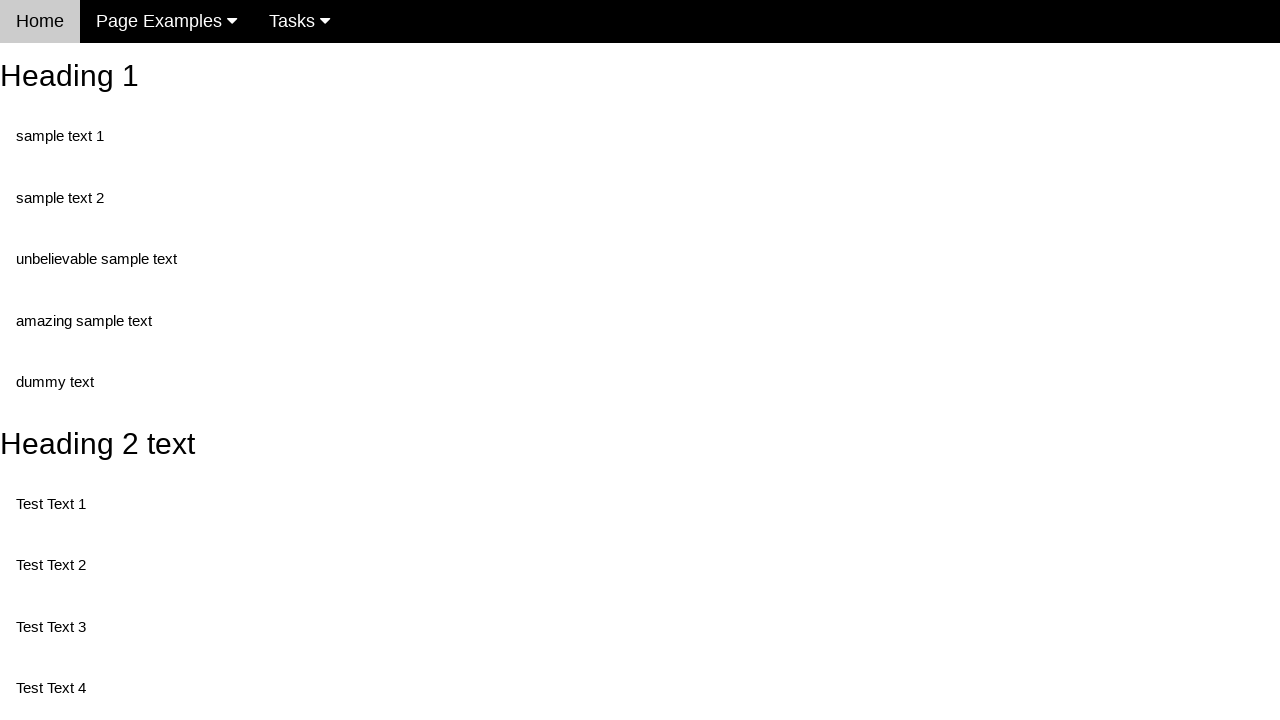

Retrieved id attribute from button
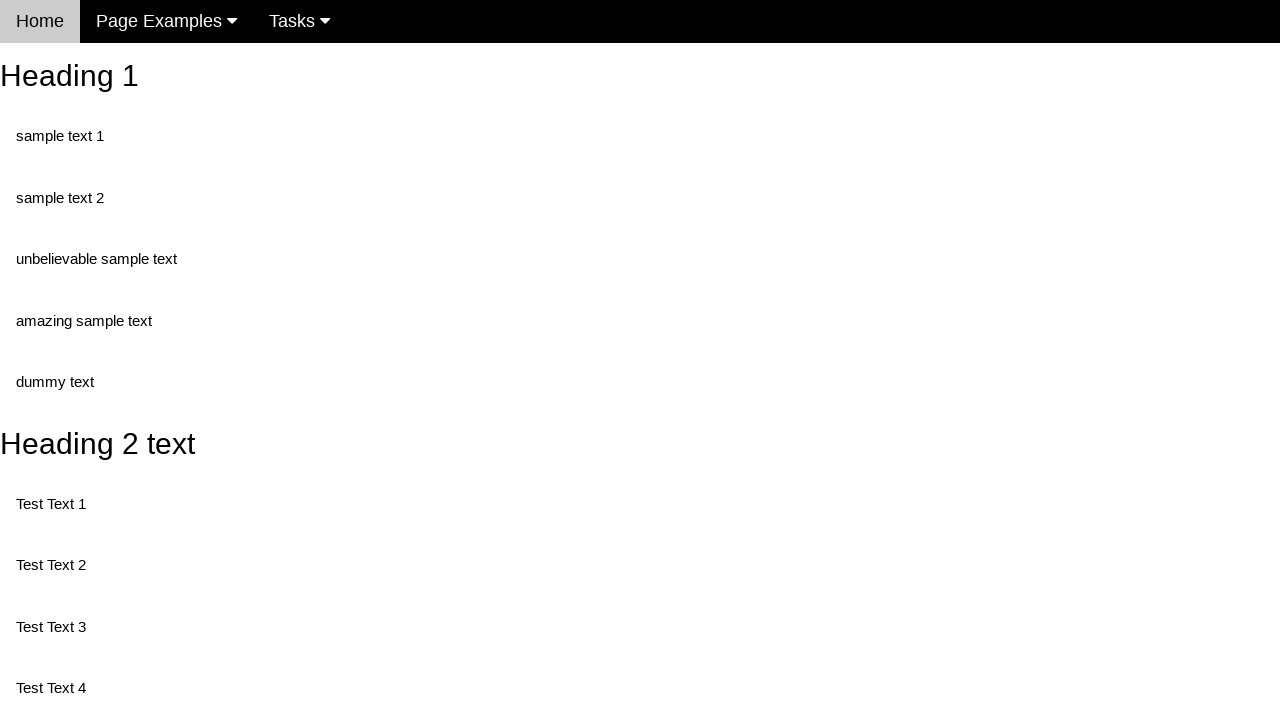

Retrieved value attribute from button
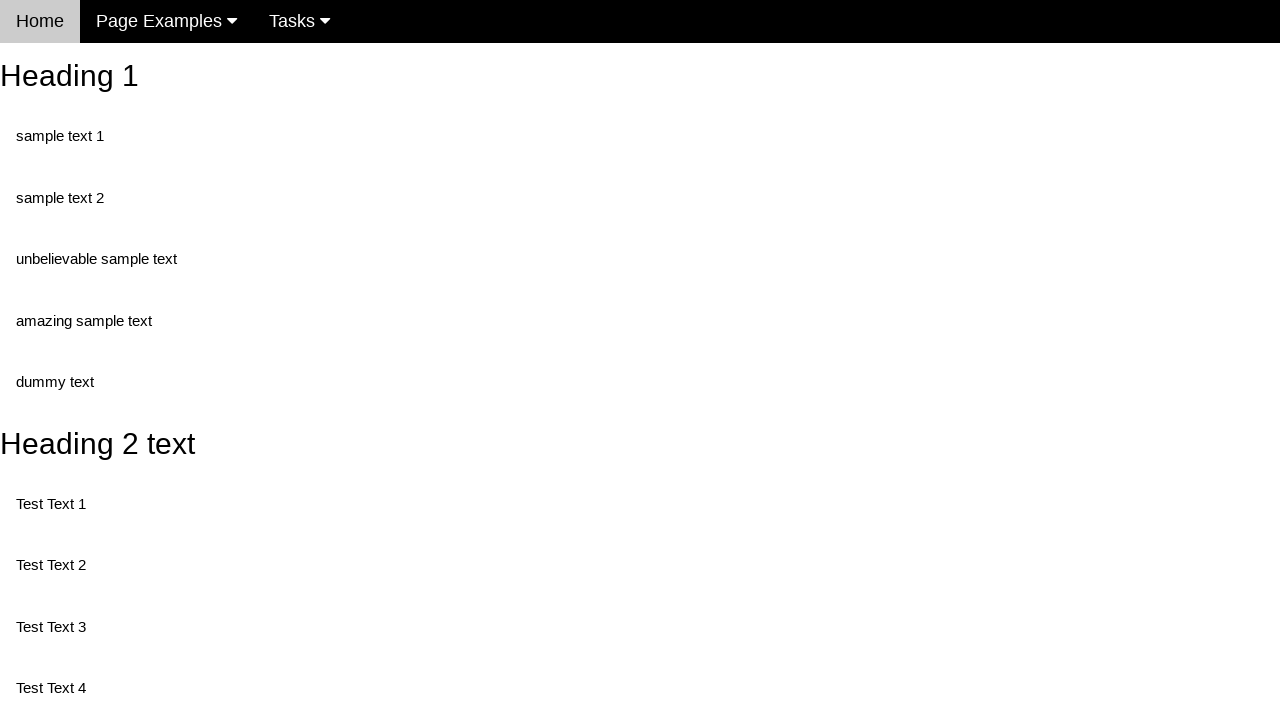

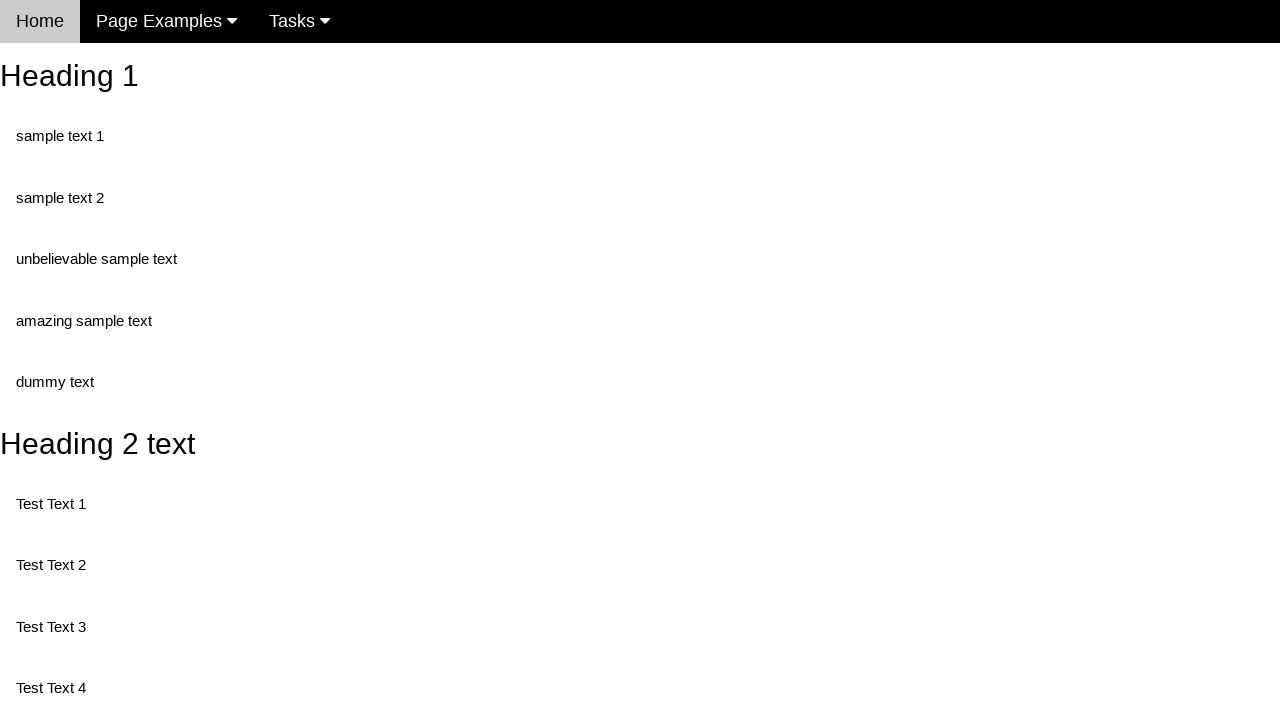